Tests a web form by filling in a text box with "Selenium", clicking the submit button, and verifying the success message is displayed.

Starting URL: https://www.selenium.dev/selenium/web/web-form.html

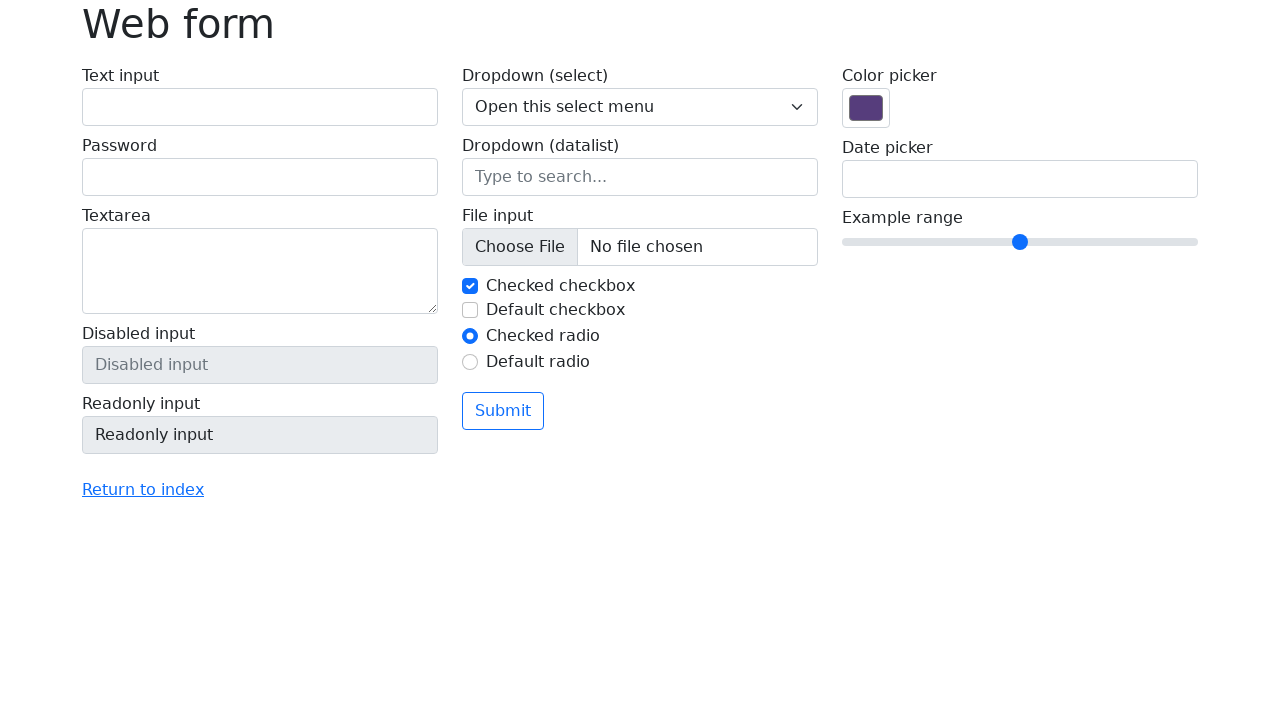

Filled text box with 'Selenium' on input[name='my-text']
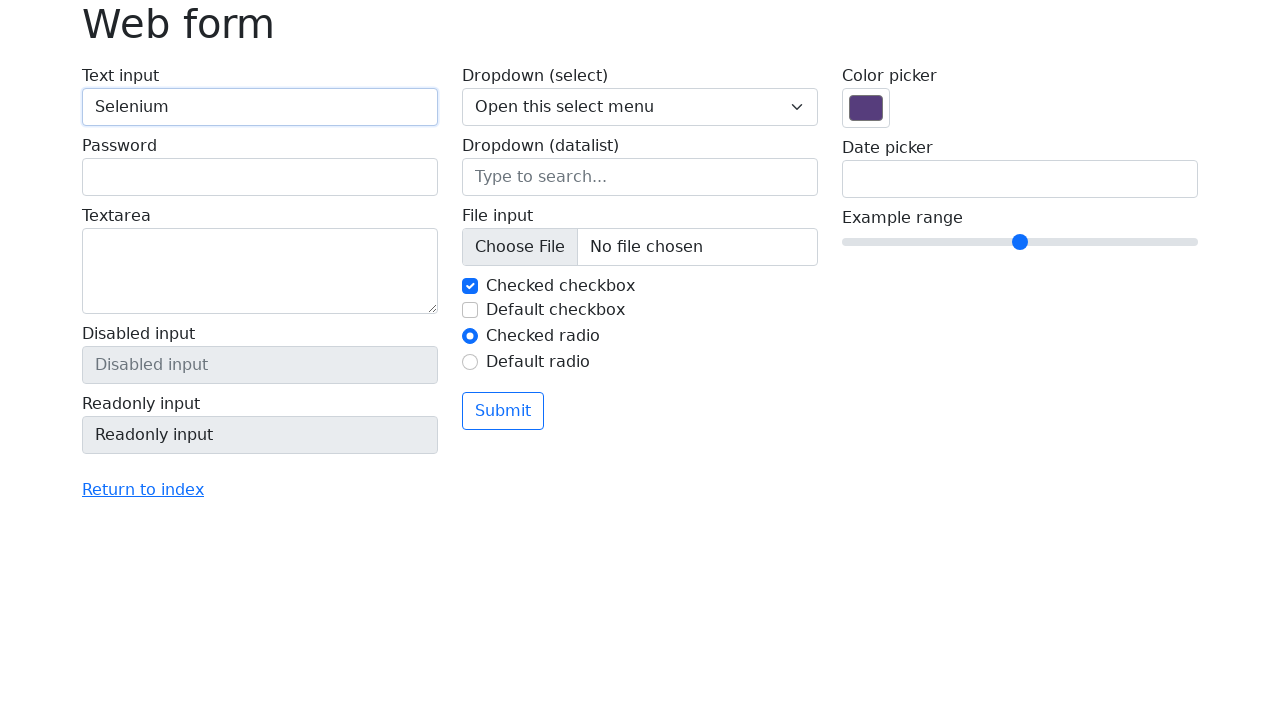

Clicked submit button at (503, 411) on button
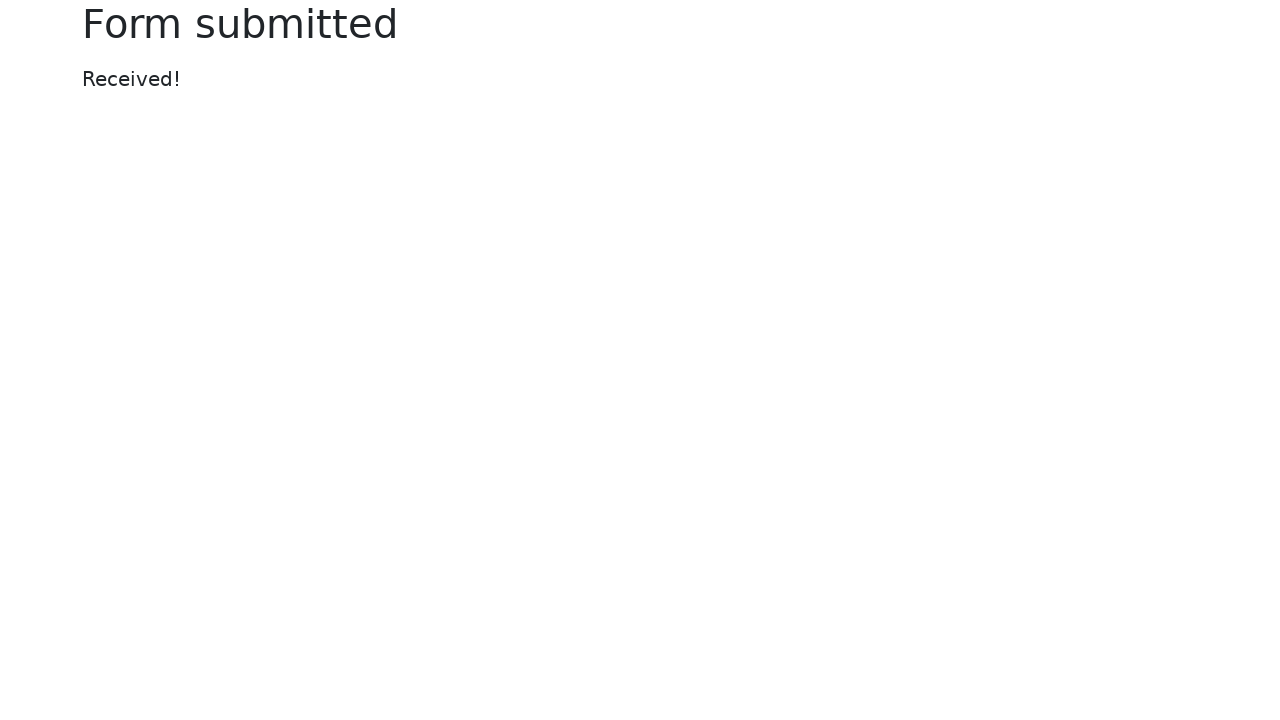

Success message element appeared
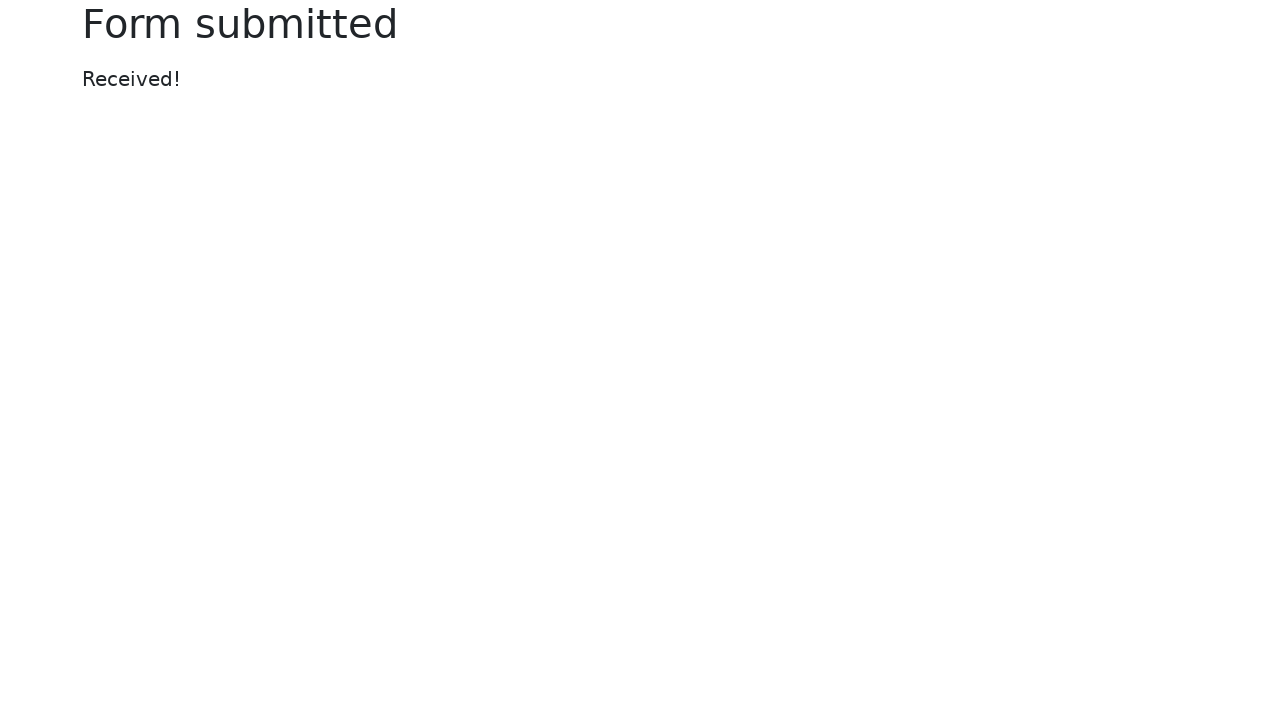

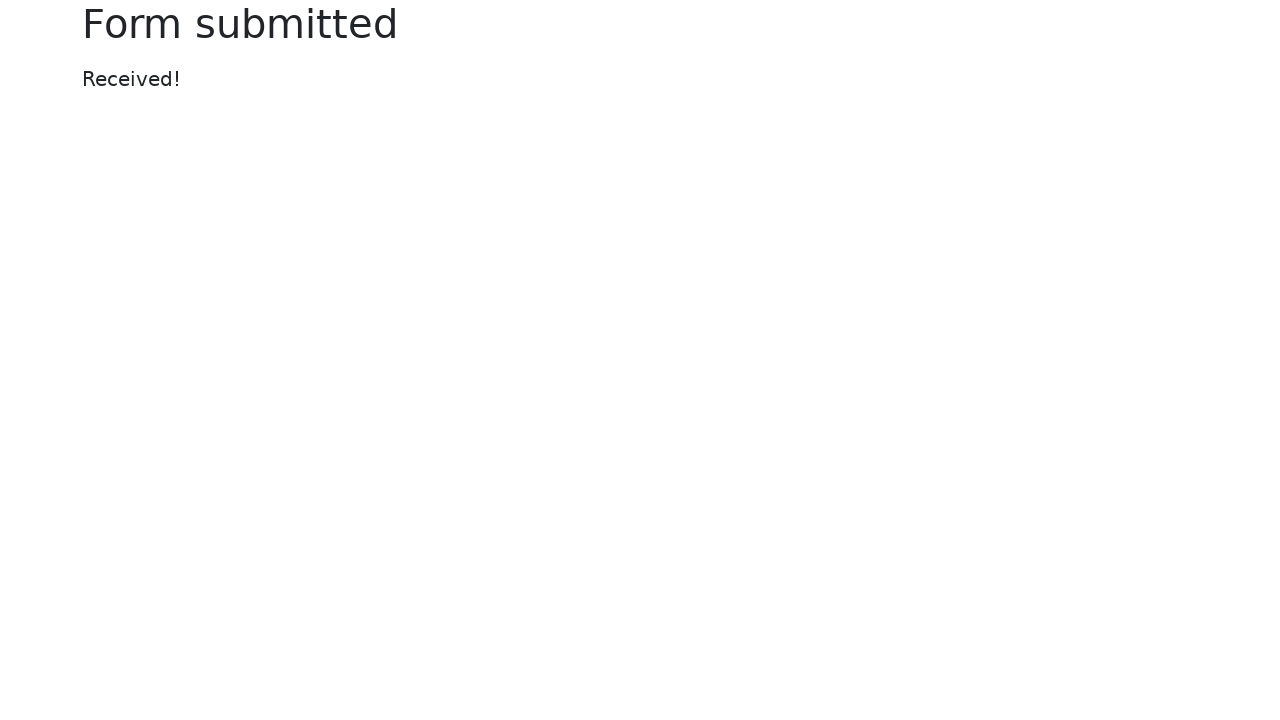